Tests un-marking todo items as complete by unchecking a previously checked item

Starting URL: https://demo.playwright.dev/todomvc

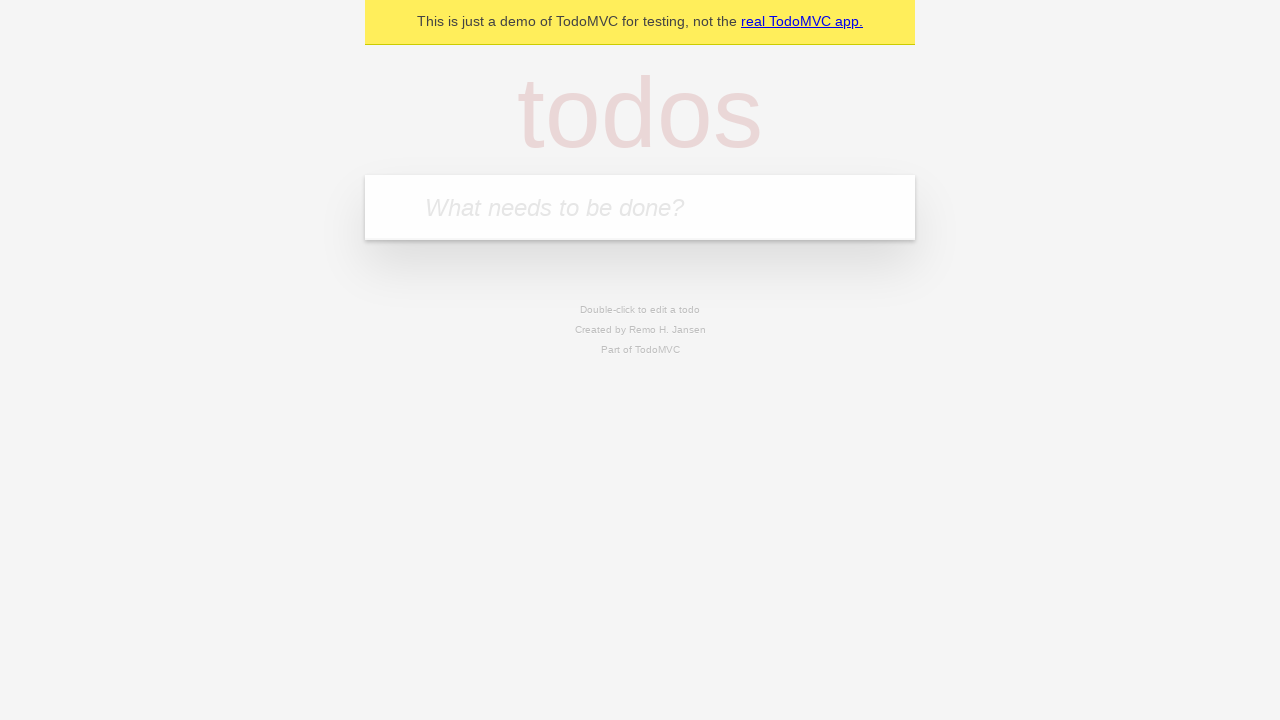

Filled todo input with 'buy some cheese' on internal:attr=[placeholder="What needs to be done?"i]
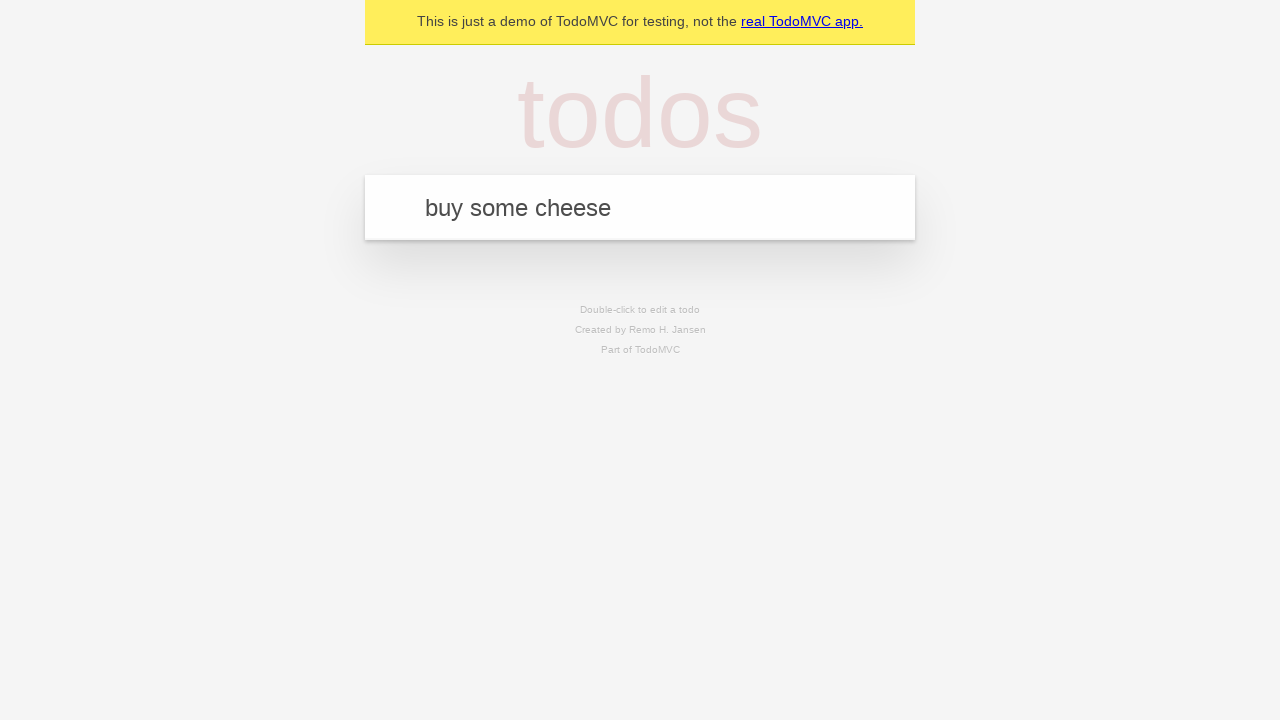

Pressed Enter to create first todo item on internal:attr=[placeholder="What needs to be done?"i]
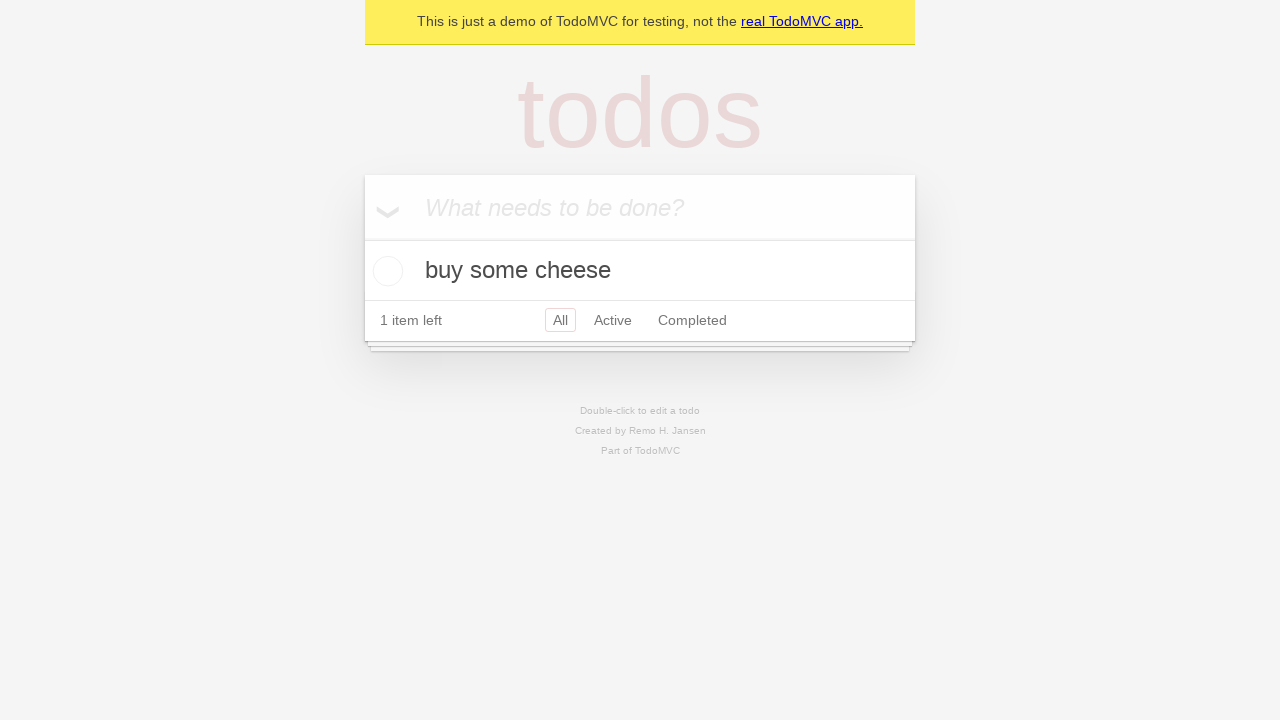

Filled todo input with 'feed the cat' on internal:attr=[placeholder="What needs to be done?"i]
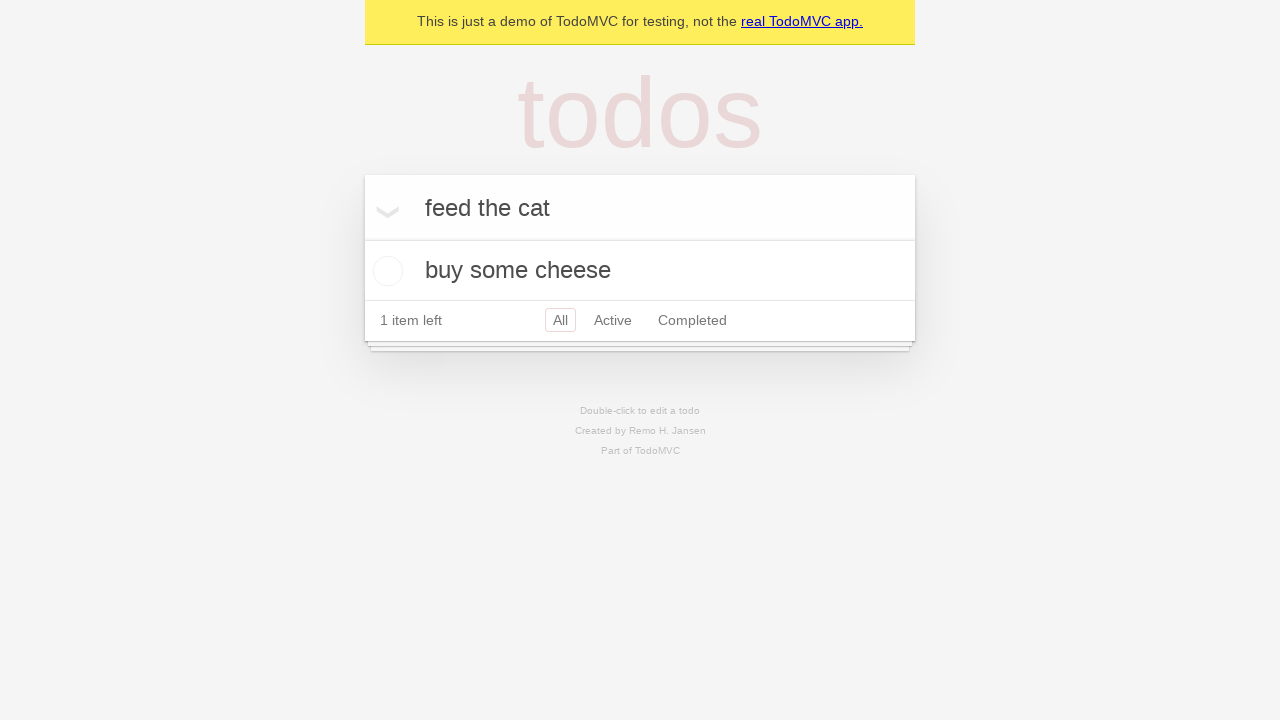

Pressed Enter to create second todo item on internal:attr=[placeholder="What needs to be done?"i]
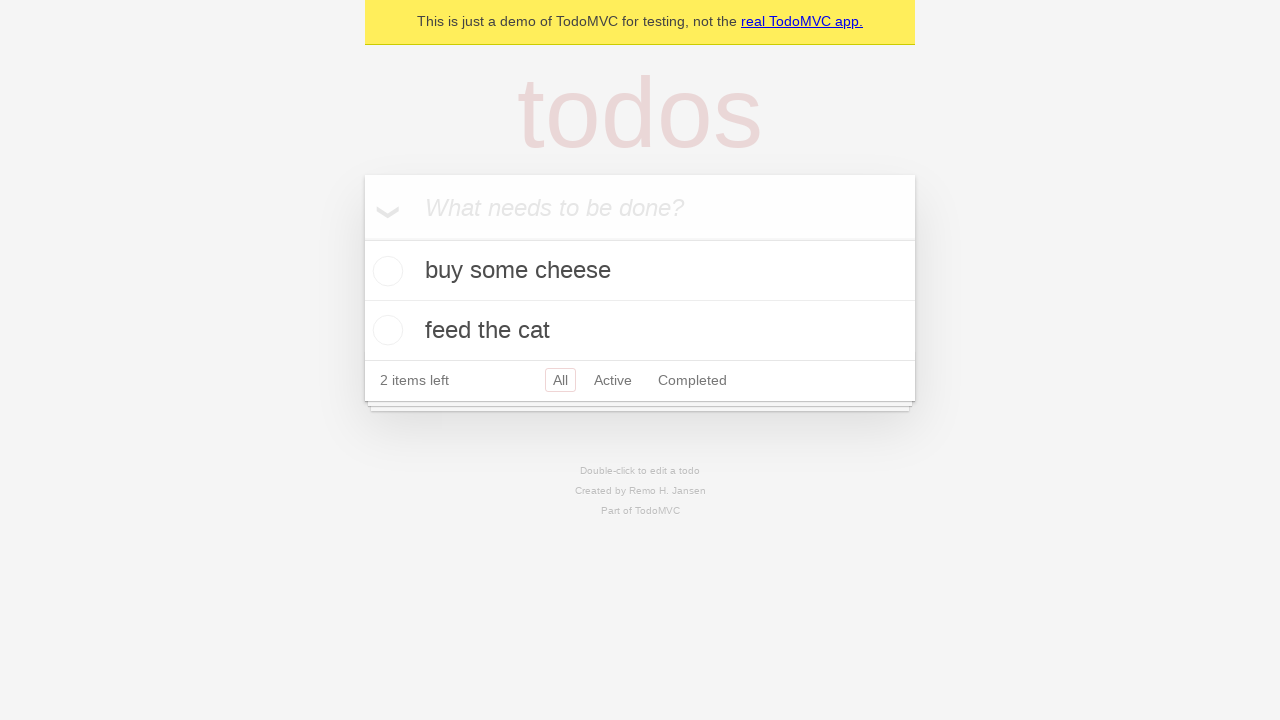

Checked first todo item to mark it complete at (385, 271) on internal:testid=[data-testid="todo-item"s] >> nth=0 >> internal:role=checkbox
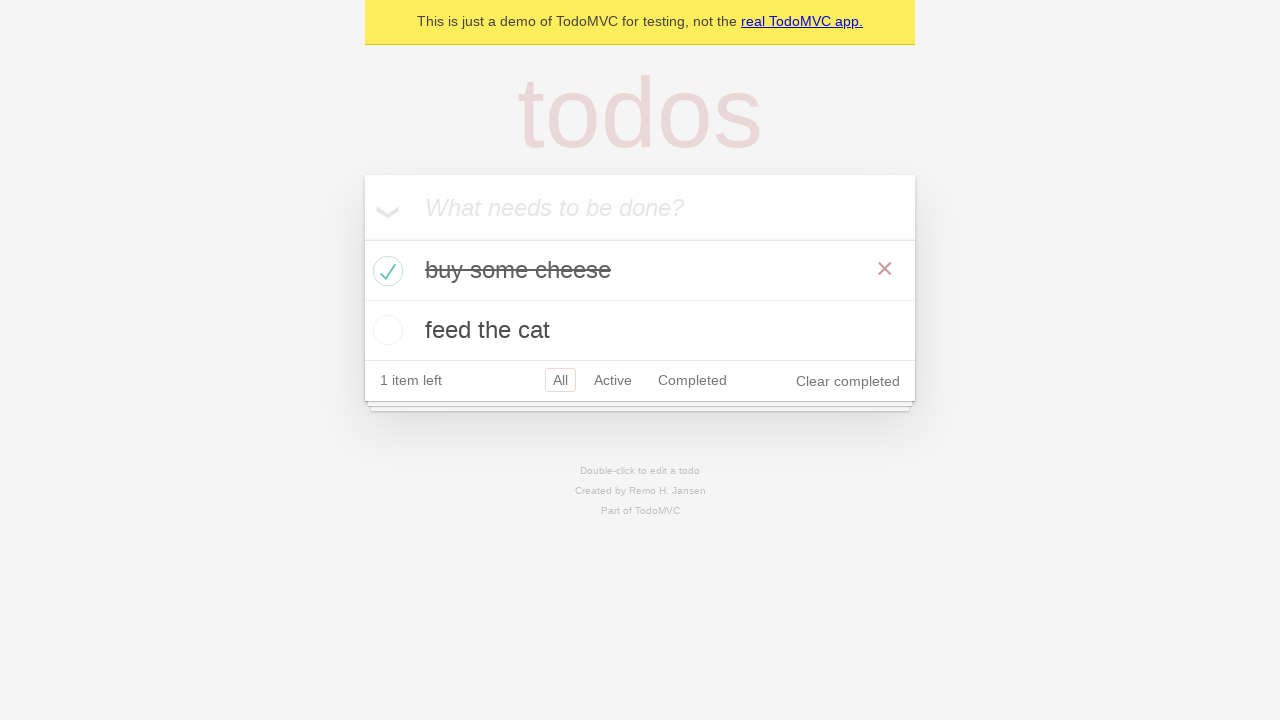

Unchecked first todo item to mark it incomplete at (385, 271) on internal:testid=[data-testid="todo-item"s] >> nth=0 >> internal:role=checkbox
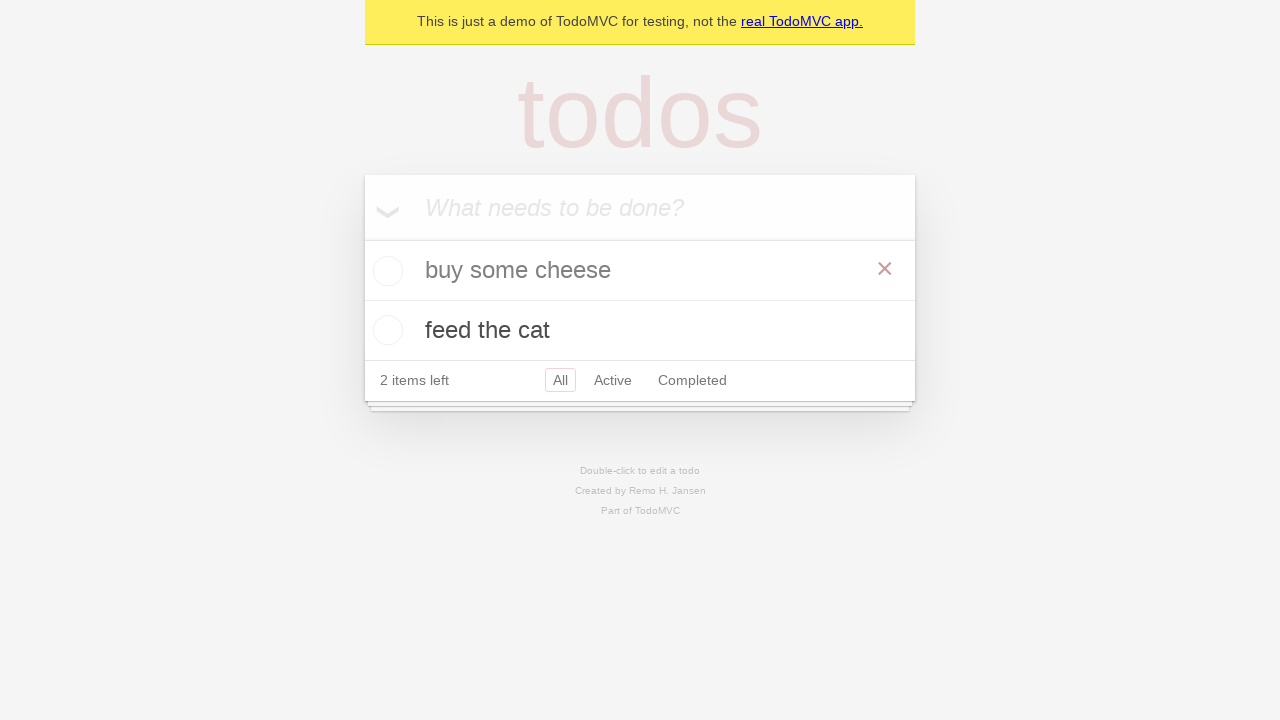

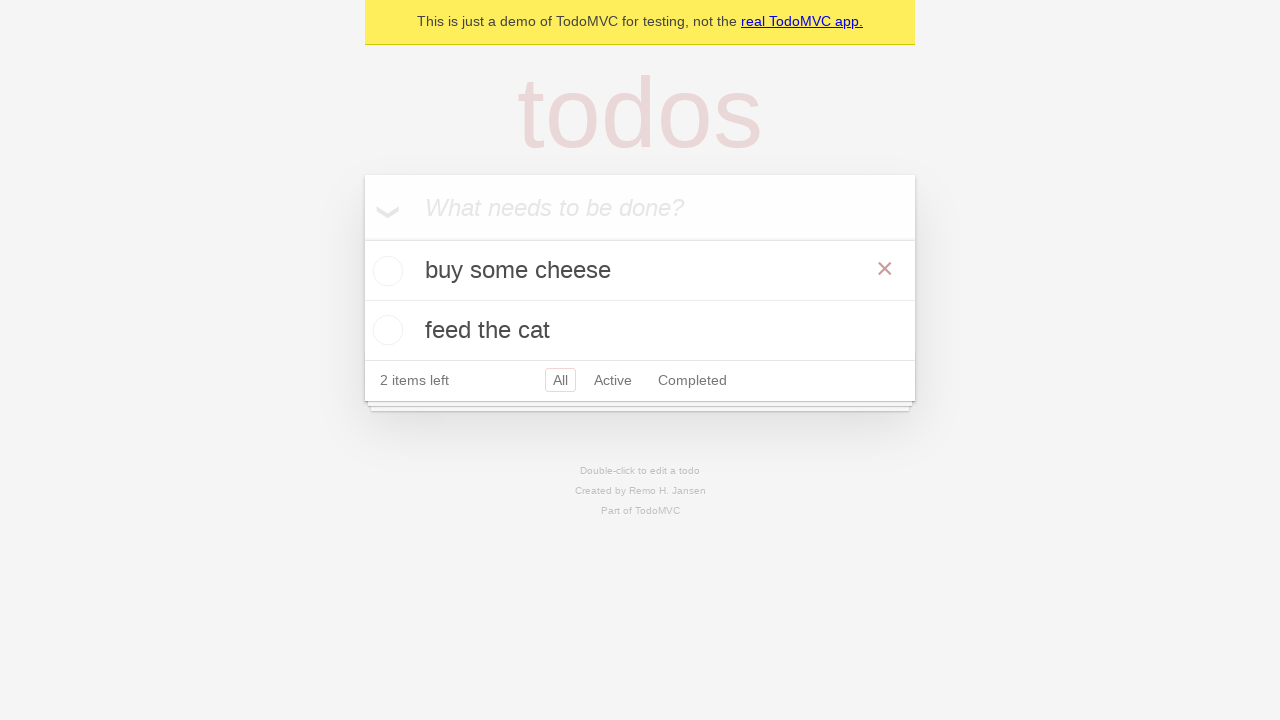